Navigates to a university course query page, maximizes the window, and clicks on the page to interact with the course listing table.

Starting URL: https://querycourse.ntust.edu.tw/querycourse/#/

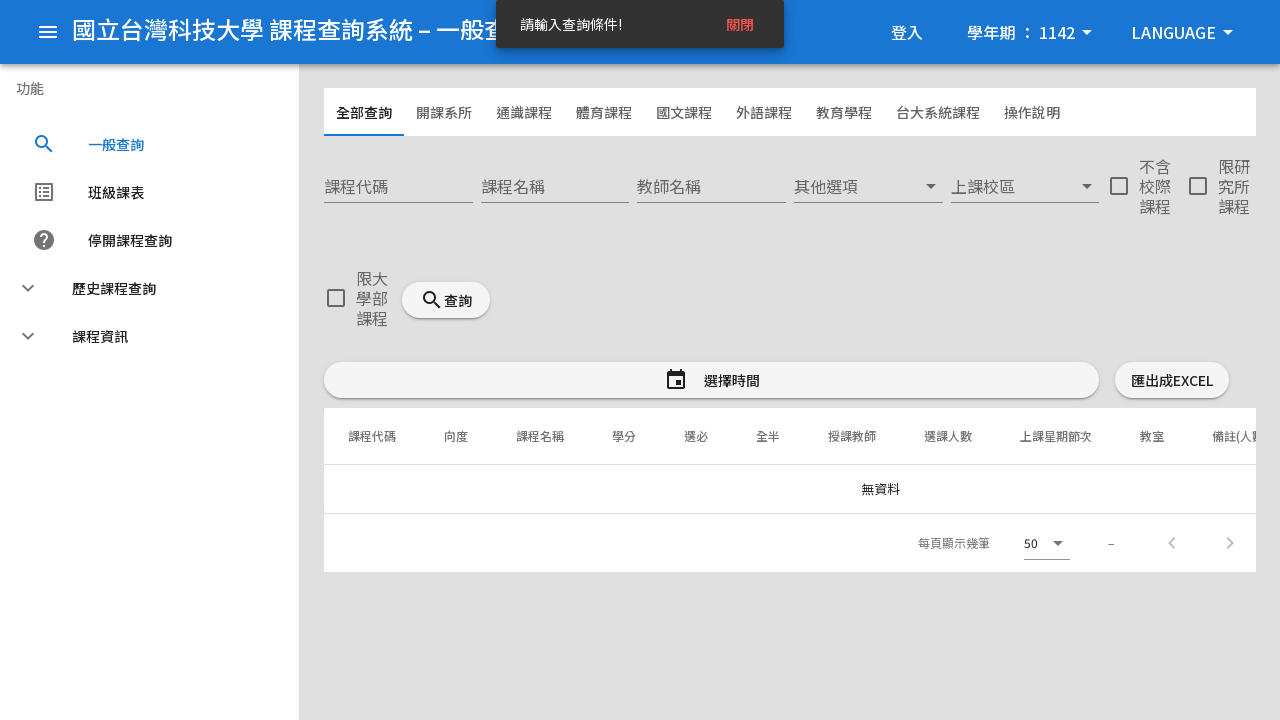

Set viewport size to 1000x900
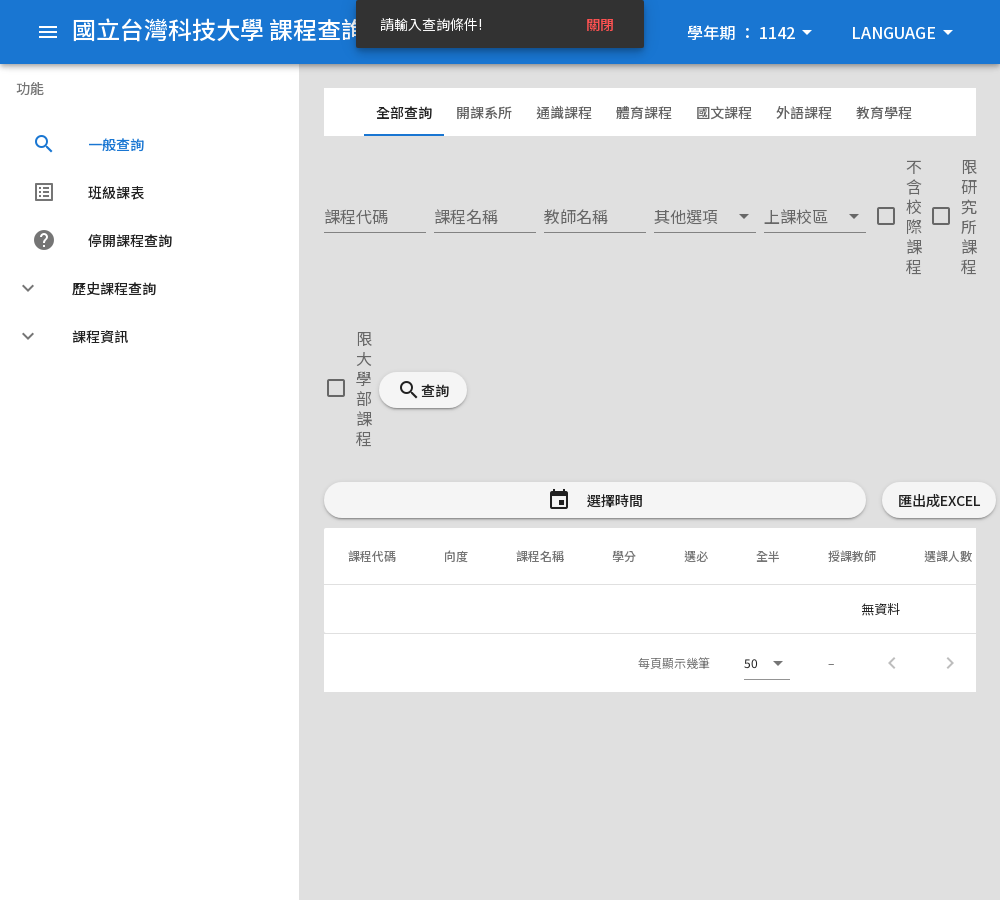

Clicked on page at coordinates (500, 400) to trigger interaction at (500, 400)
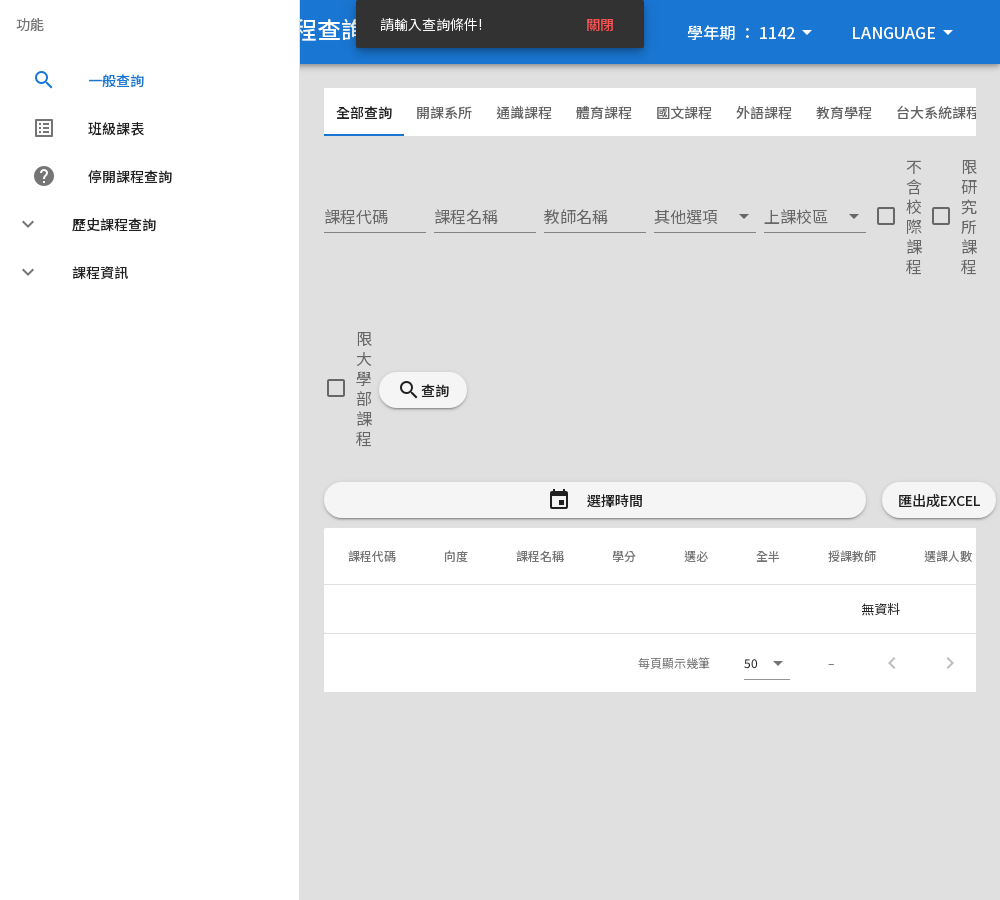

Course table loaded
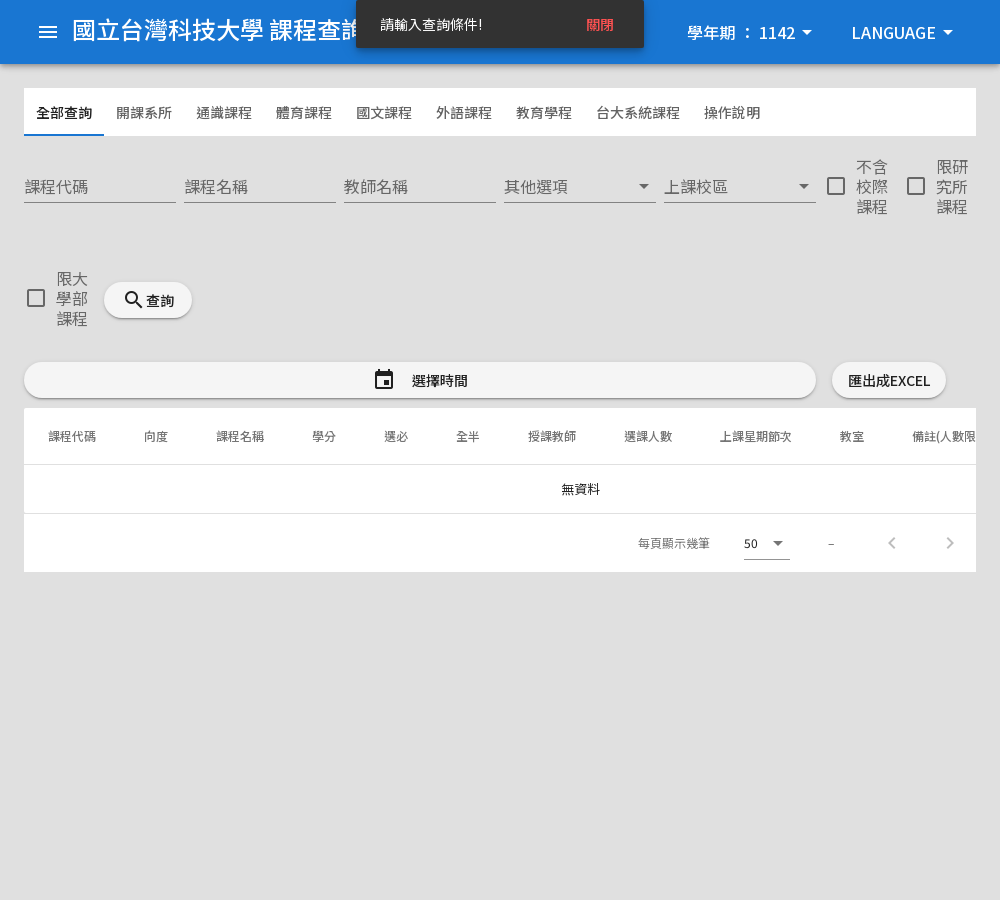

Table rows became visible in course listing
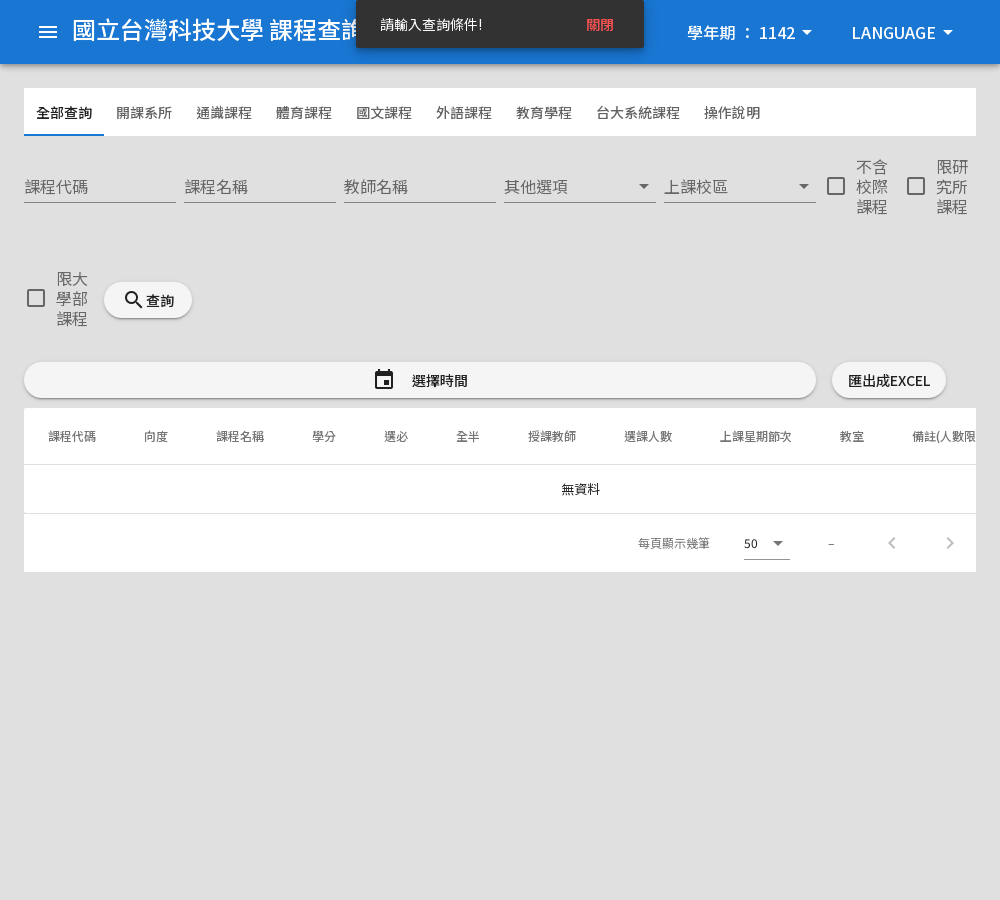

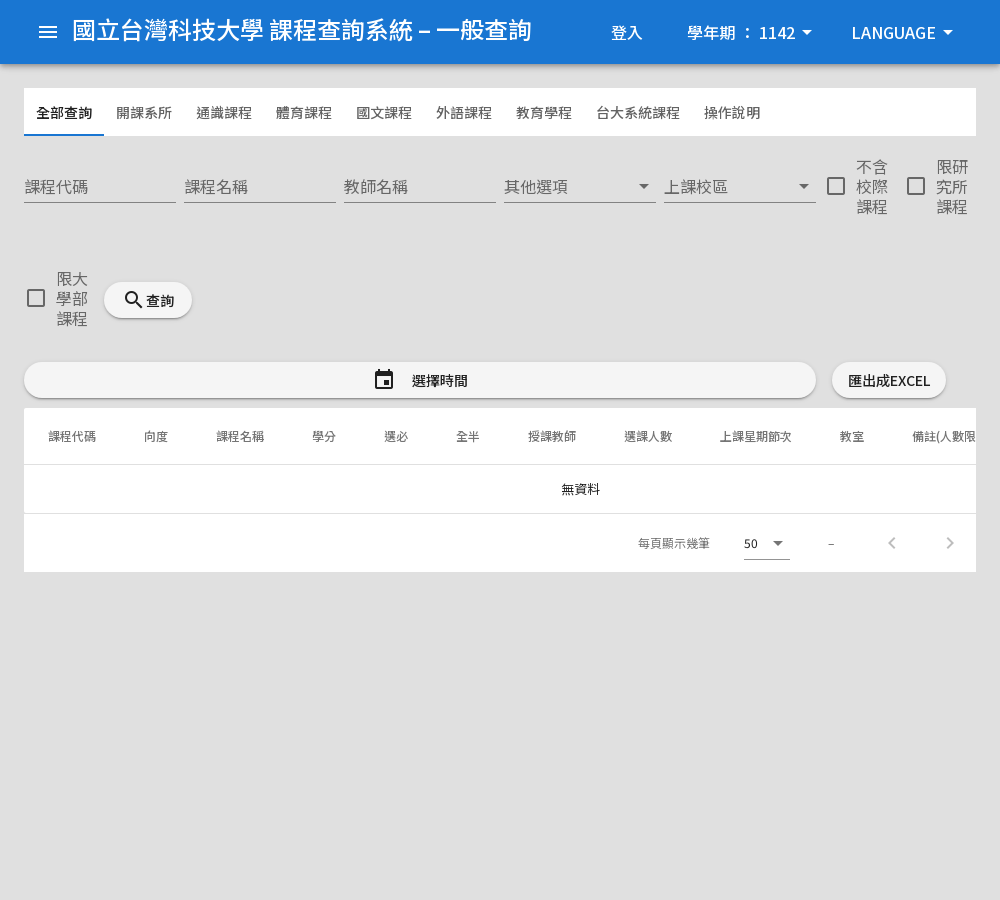